Tests dropdown selection functionality by selecting options using different methods (by index, value, and visible text)

Starting URL: https://the-internet.herokuapp.com/dropdown

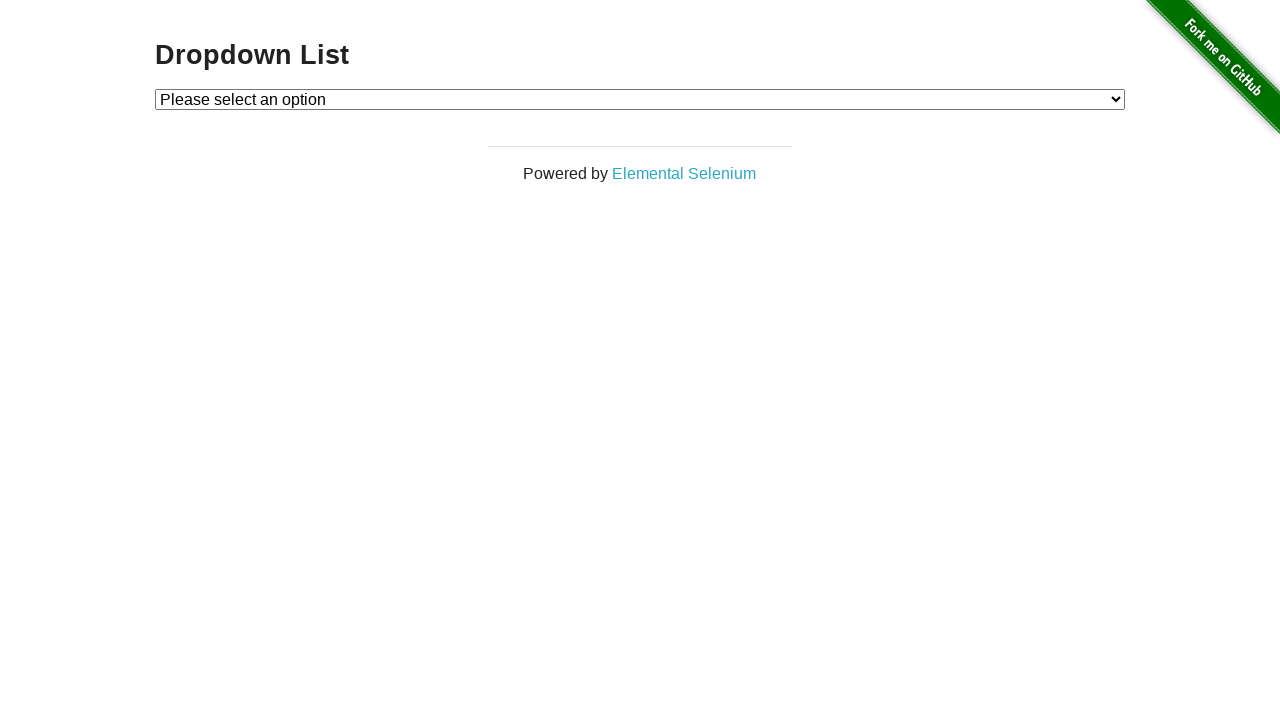

Dropdown element located and ready
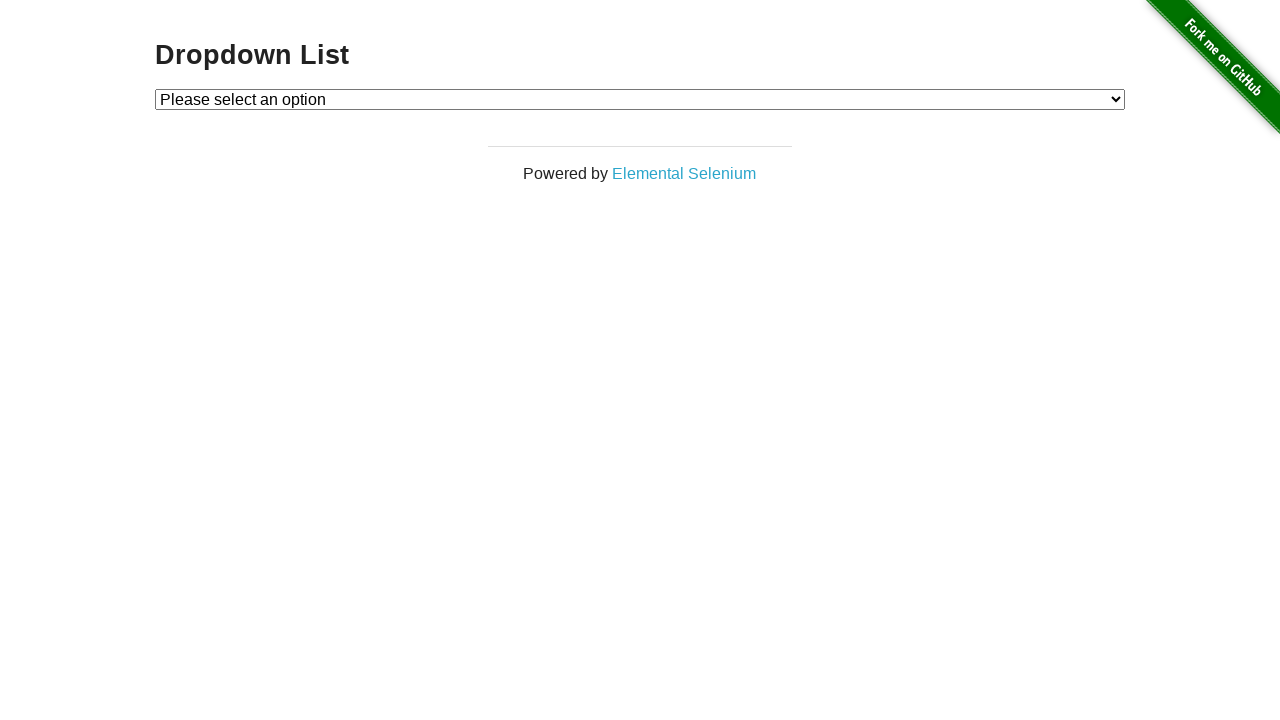

Selected dropdown option by index 2 on #dropdown
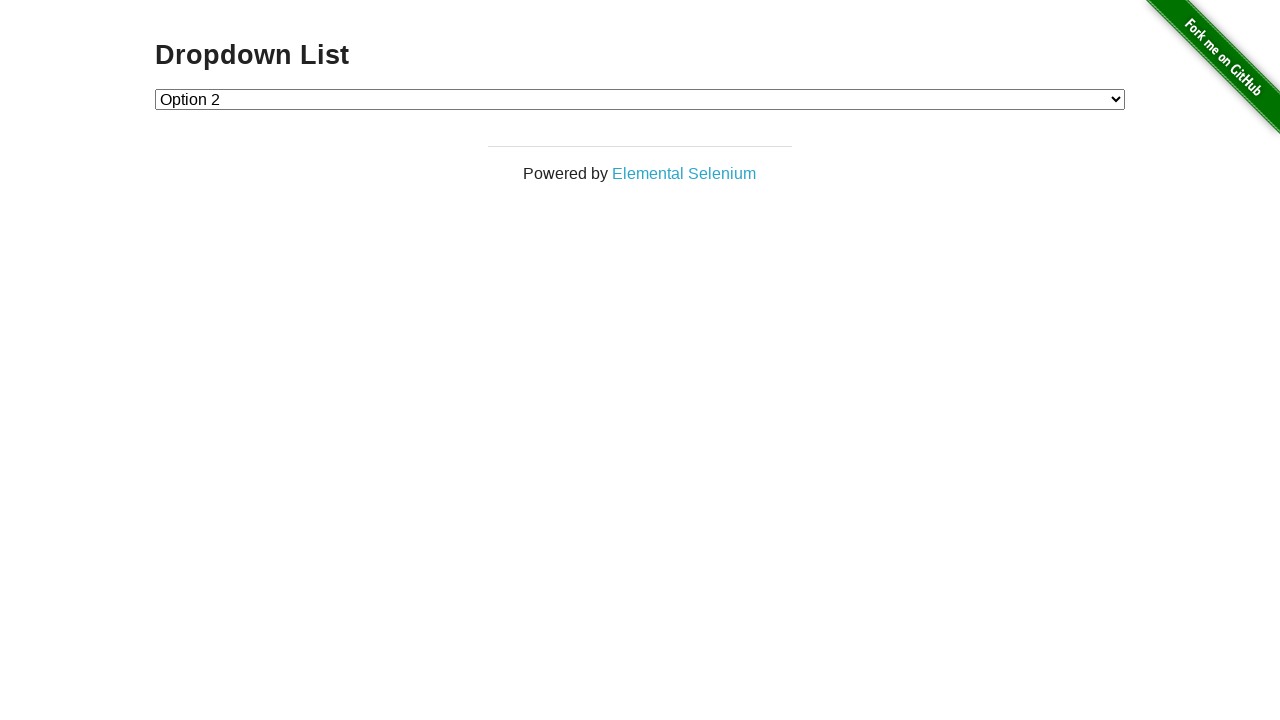

Selected dropdown option by value '1' on #dropdown
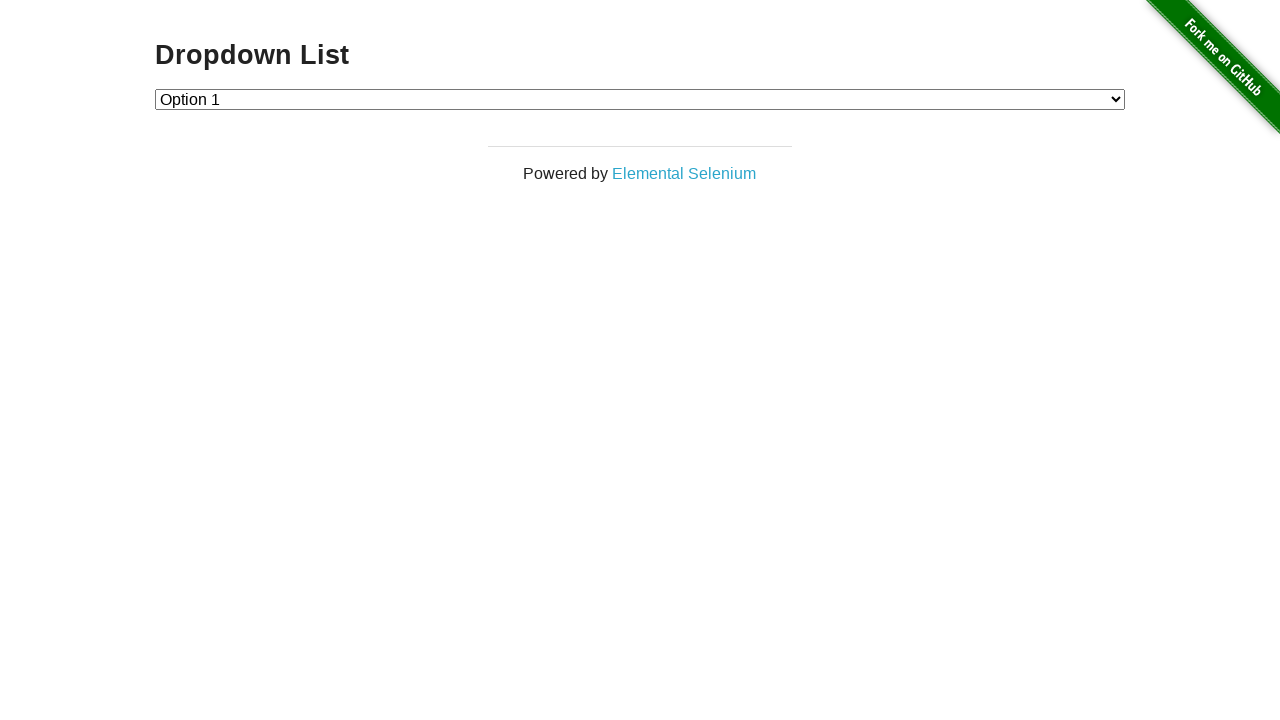

Selected dropdown option by visible text 'Option 2' on #dropdown
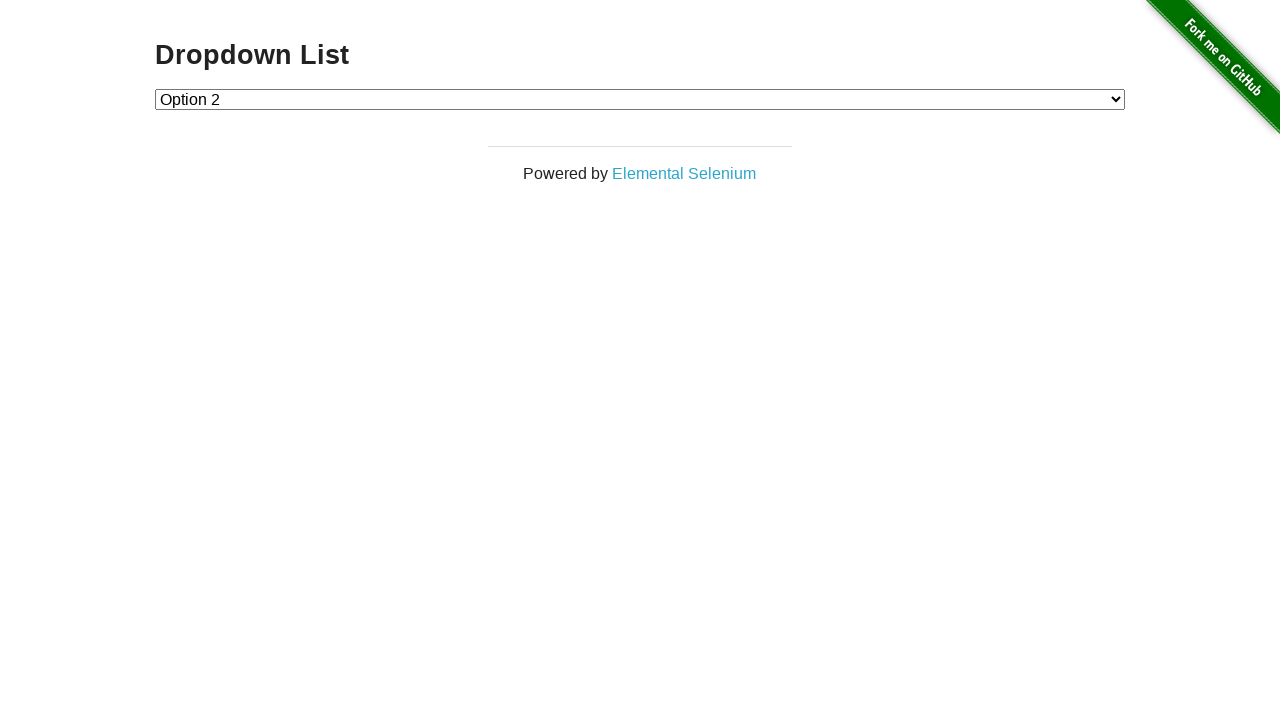

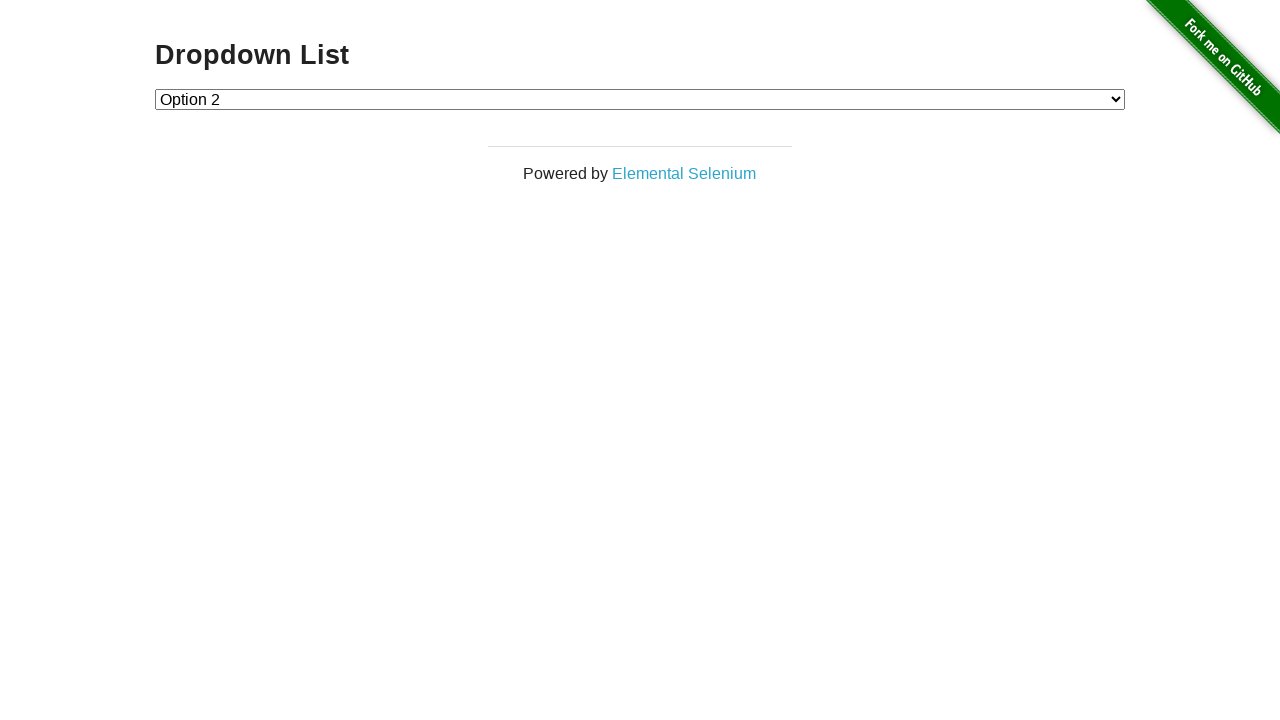